Tests form submission on an Angular practice page by filling name, email fields, selecting dropdown options, checking a checkbox, and submitting the form

Starting URL: https://www.rahulshettyacademy.com/angularpractice/

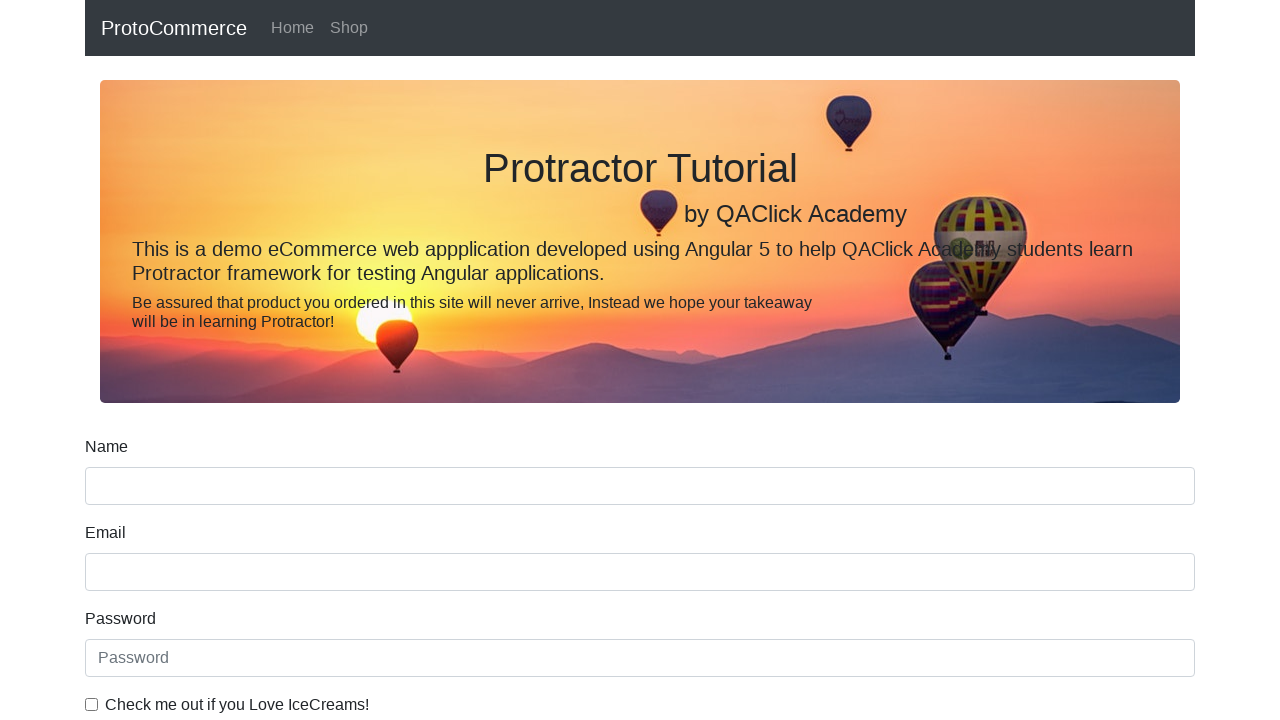

Navigated to Angular practice form page
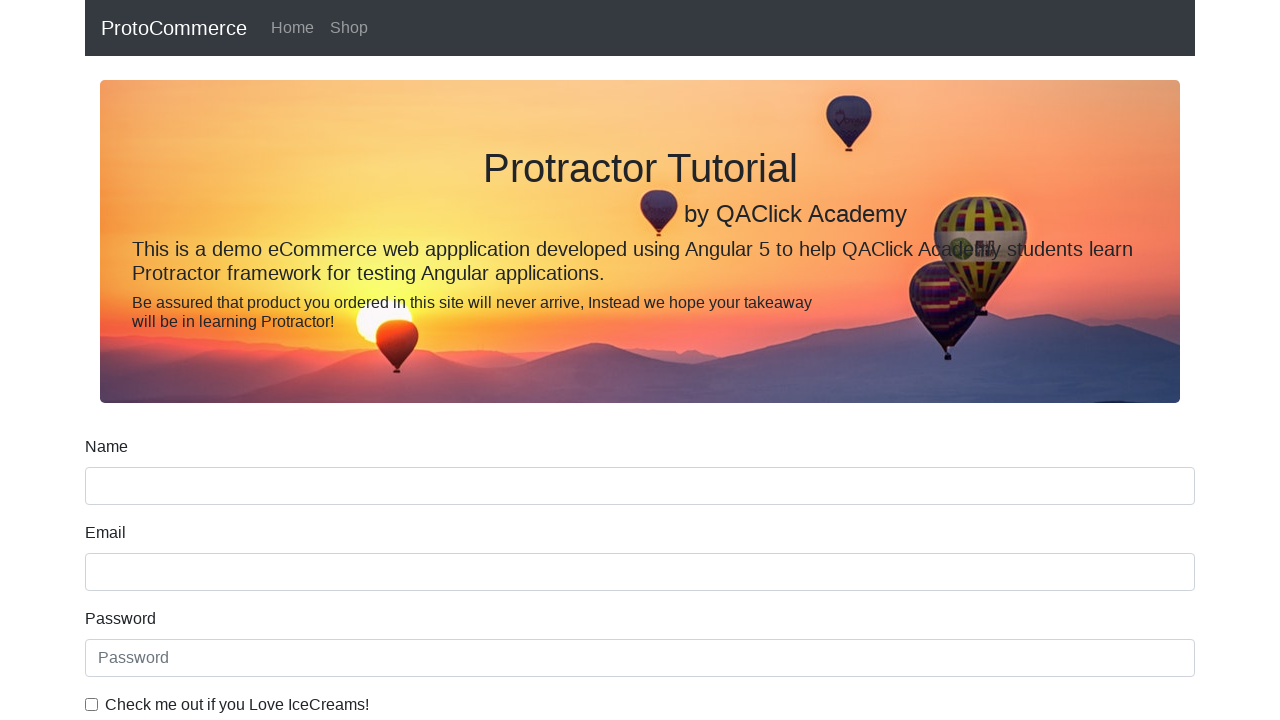

Filled name field with 'rahul' on input[name='name']
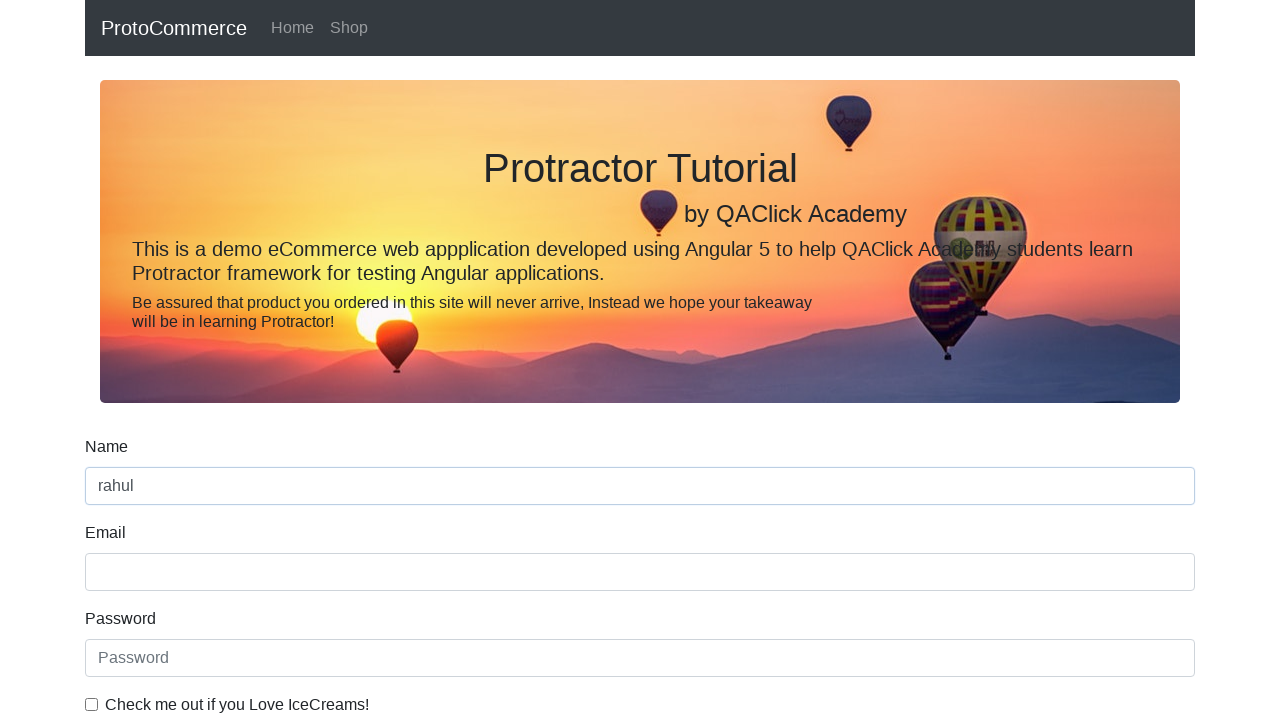

Filled email field with 'testuser@example.com' on input[name='email']
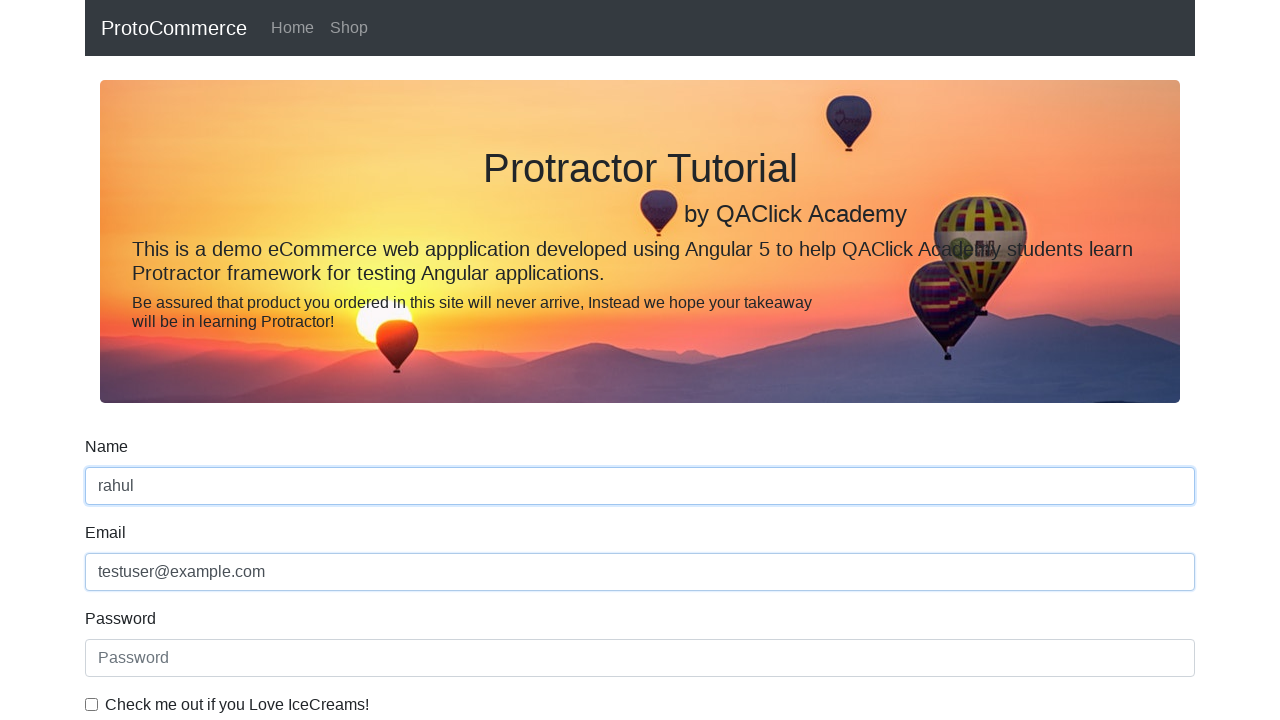

Checked the agreement checkbox at (92, 704) on #exampleCheck1
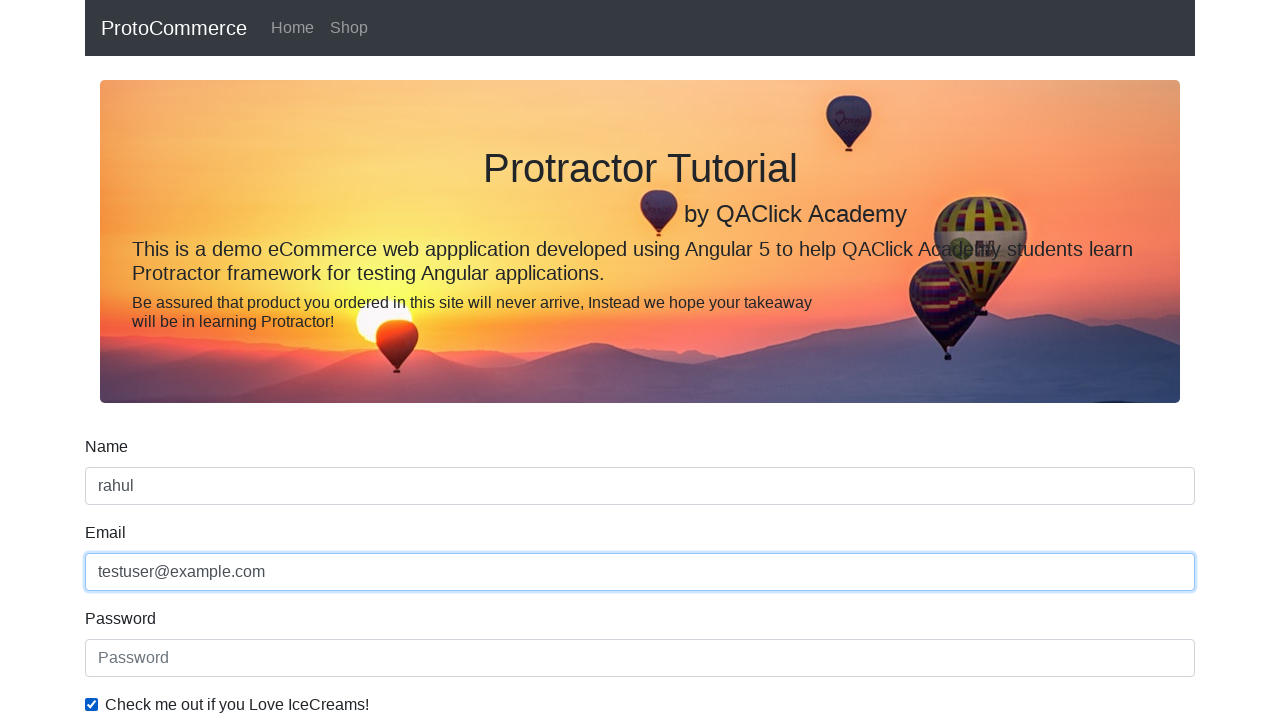

Selected 'Male' from dropdown on #exampleFormControlSelect1
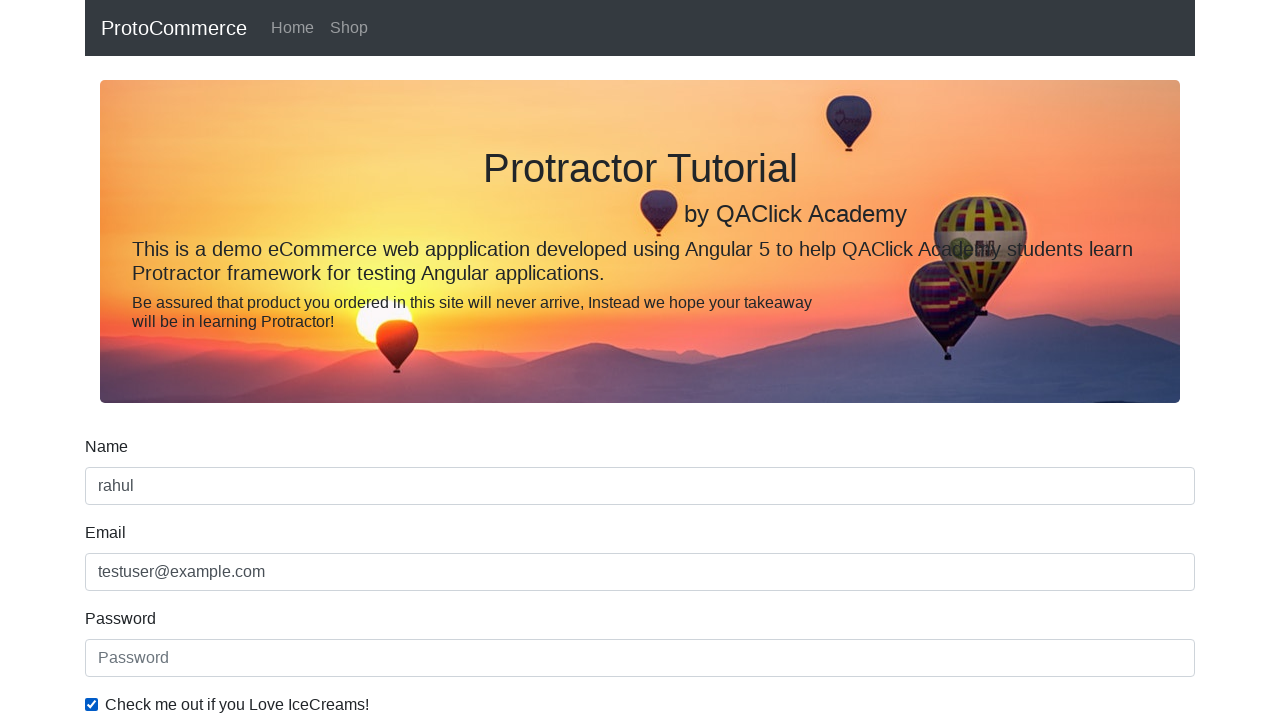

Selected first option from dropdown on #exampleFormControlSelect1
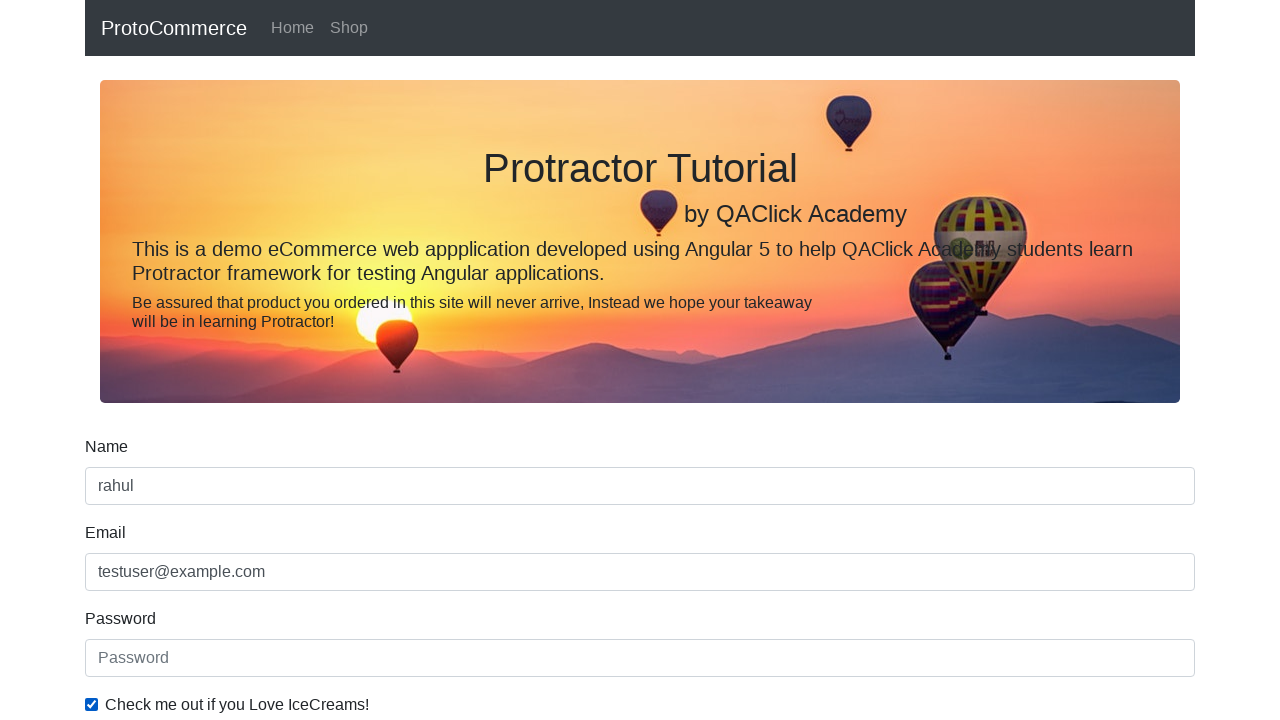

Clicked Submit button to submit the form at (123, 491) on input[value='Submit']
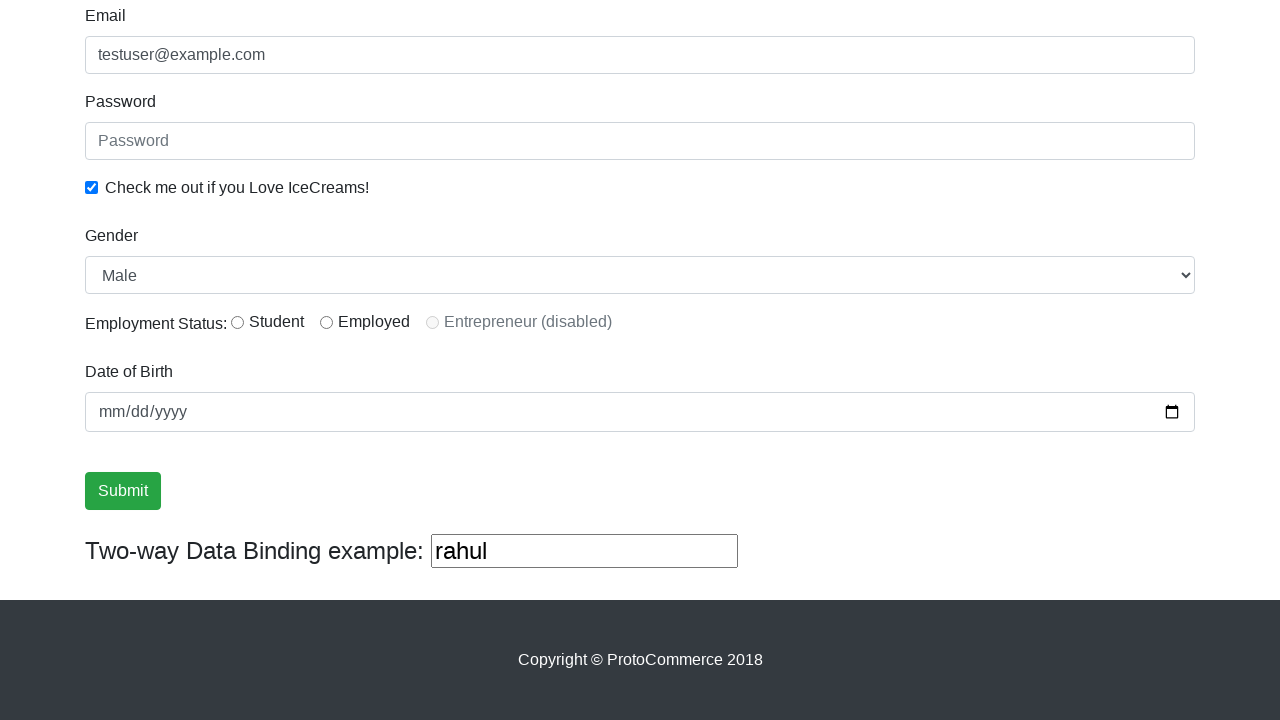

Form submission success message appeared
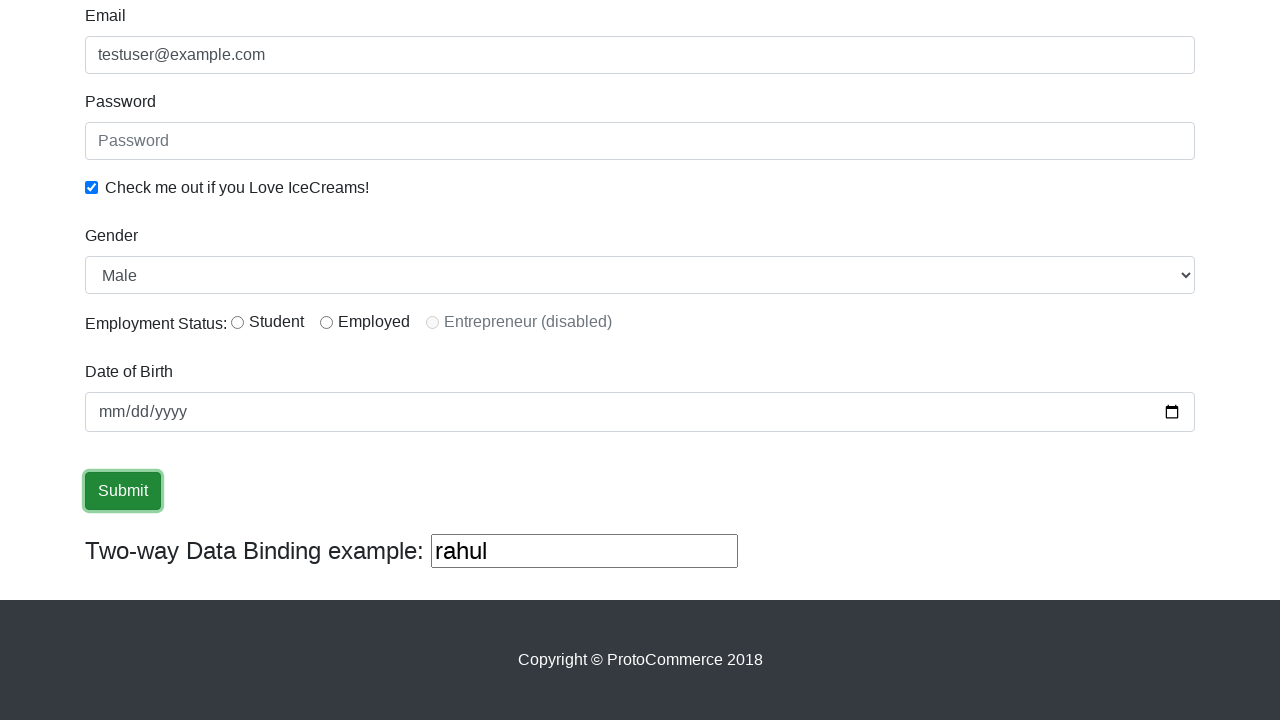

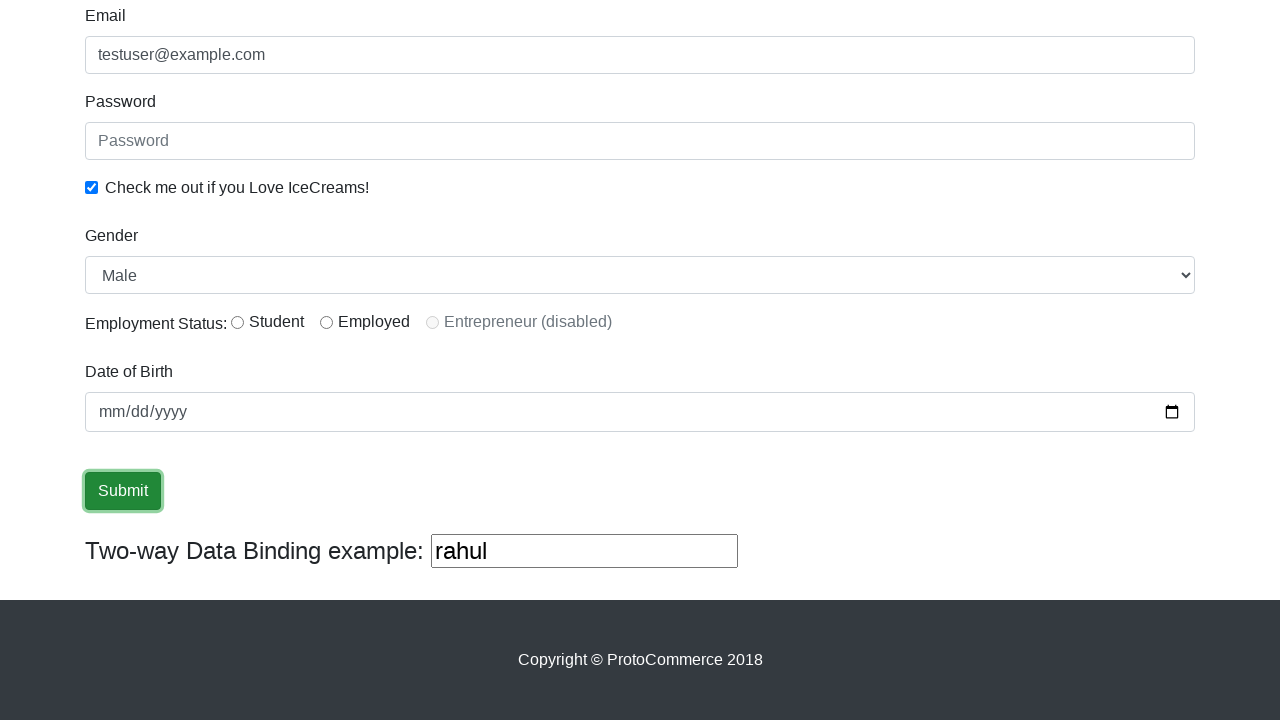